Tests opening the appointment modal and entering a pet name in the pet name input field.

Starting URL: https://test-a-pet.vercel.app/

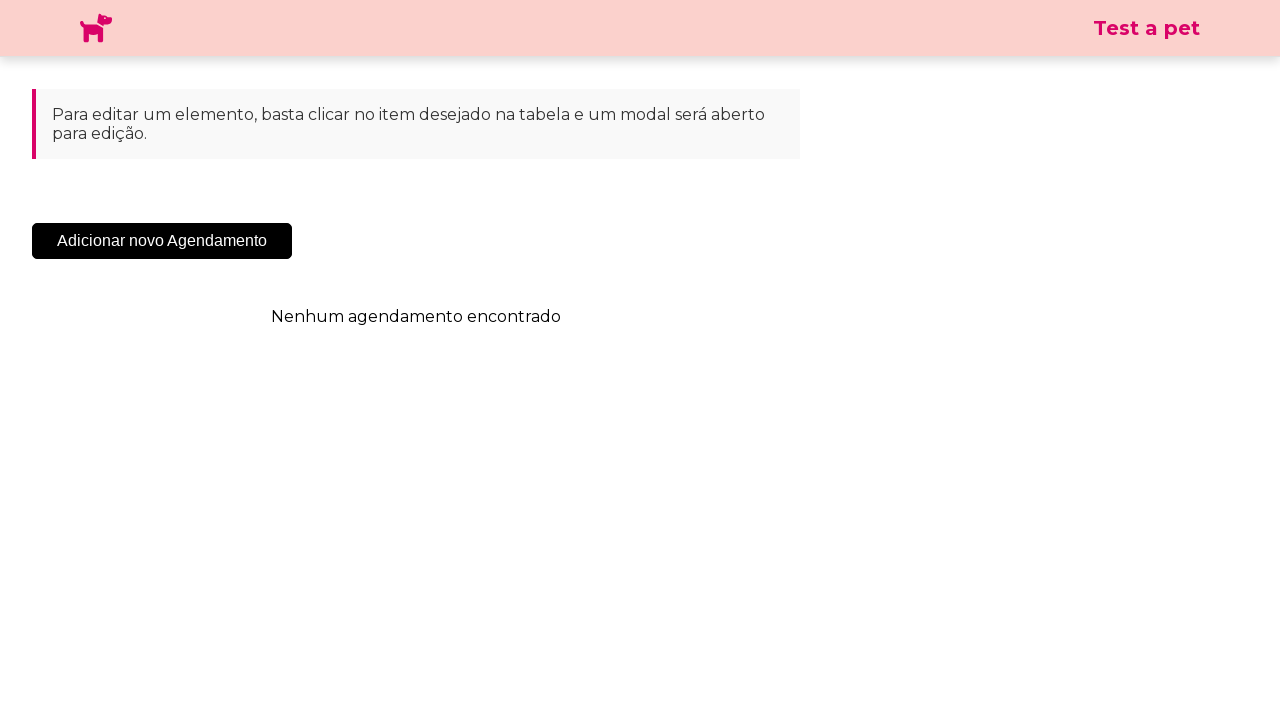

Clicked add button to open appointment modal at (162, 241) on .sc-cHqXqK.kZzwzX
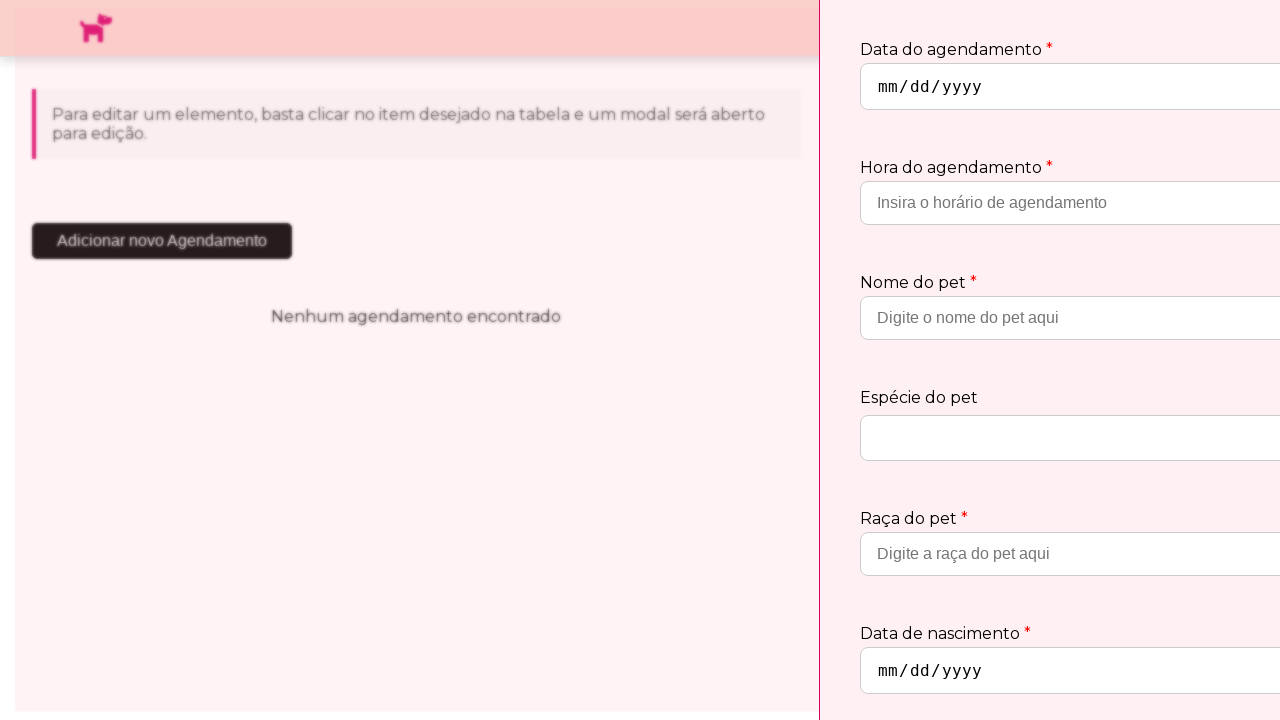

Appointment modal appeared and became visible
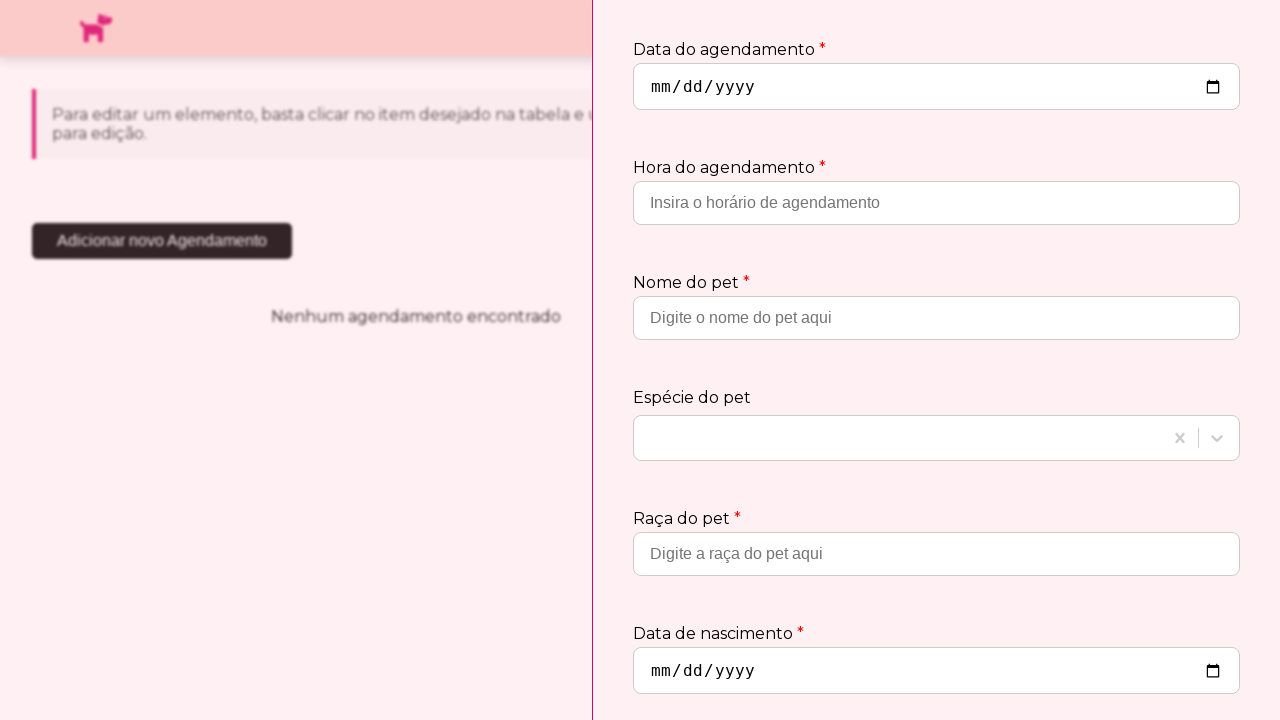

Entered 'Rex' in the pet name input field on input[placeholder='Digite o nome do pet aqui']
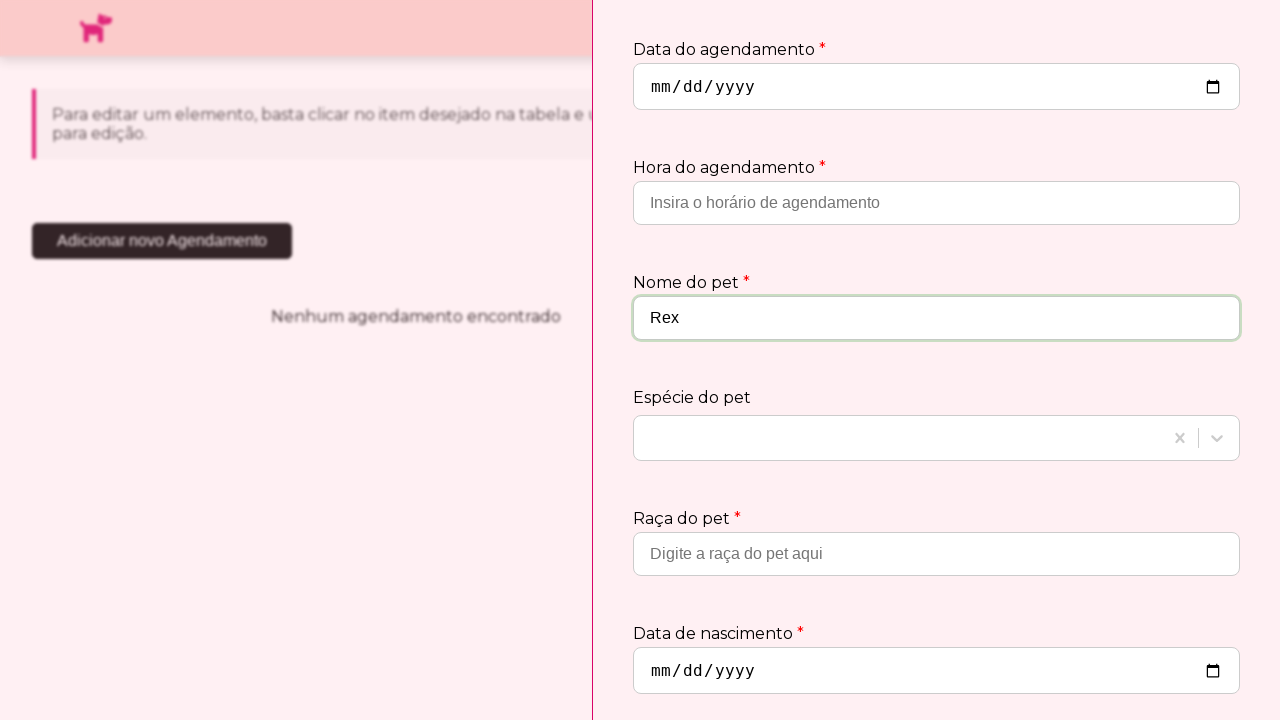

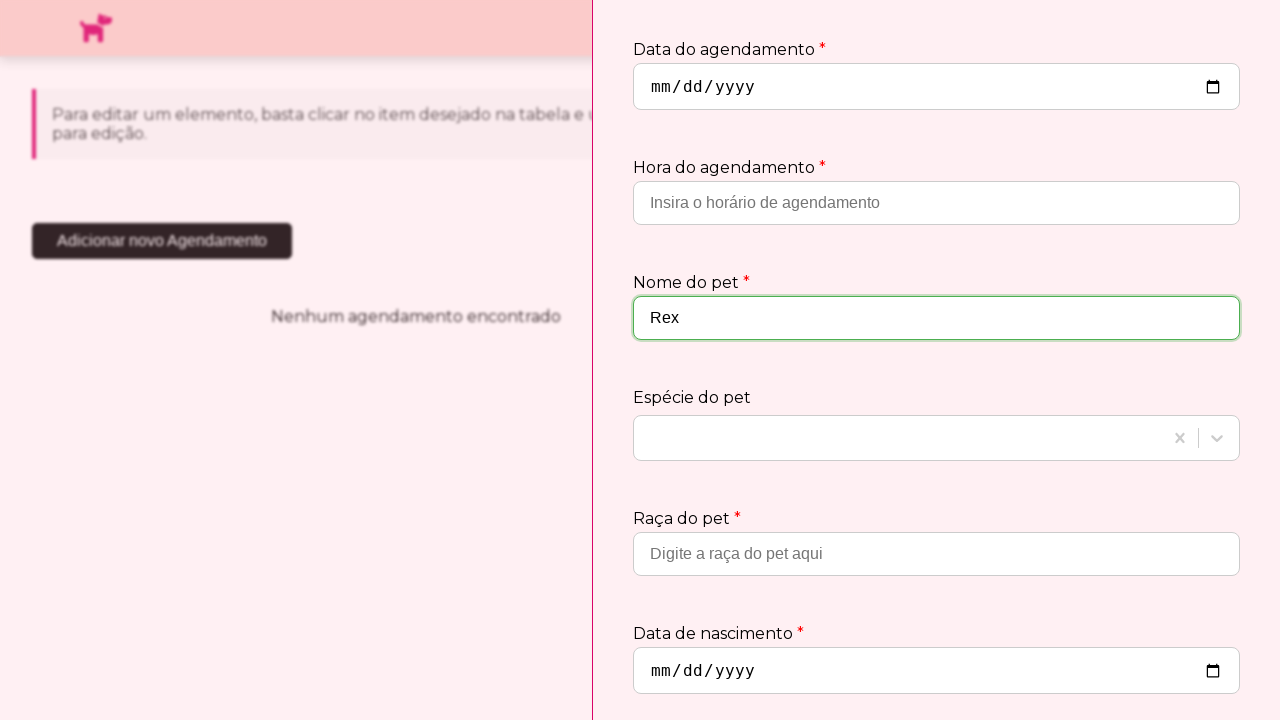